Tests keyboard key press functionality by sending space and tab keys to a page and verifying the result text displays the correct key pressed.

Starting URL: http://the-internet.herokuapp.com/key_presses

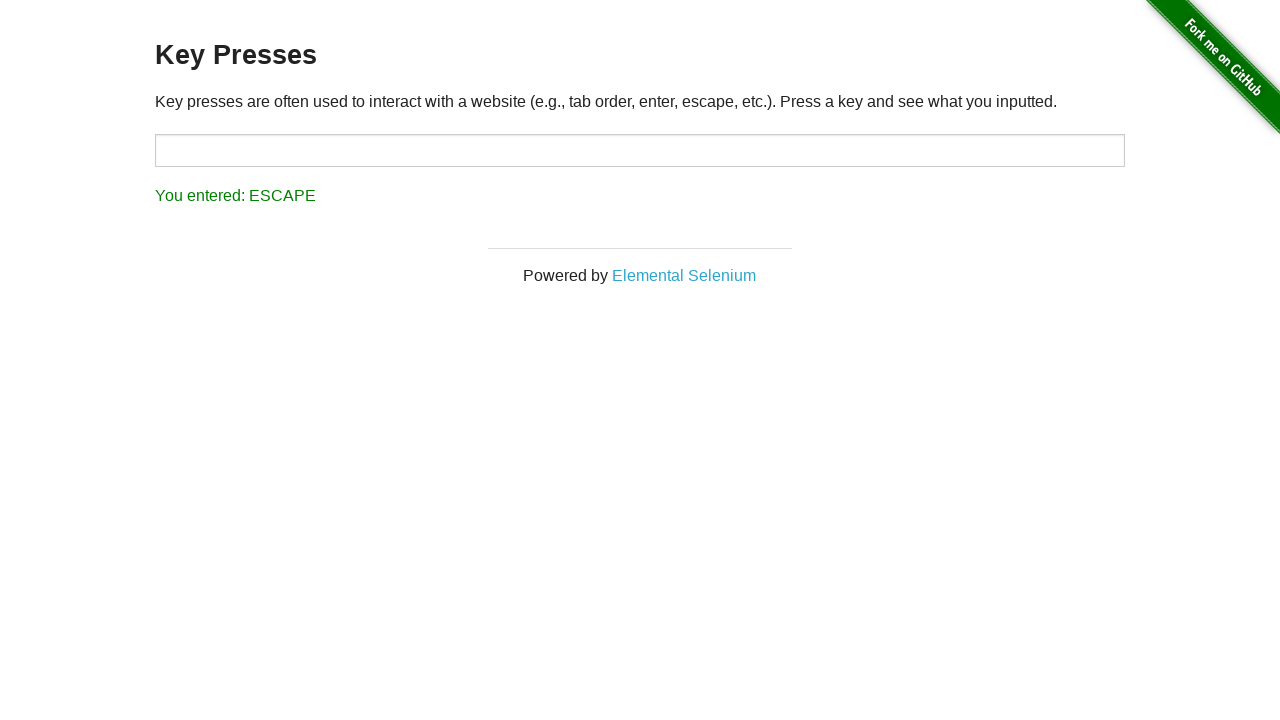

Pressed Space key on example element on .example
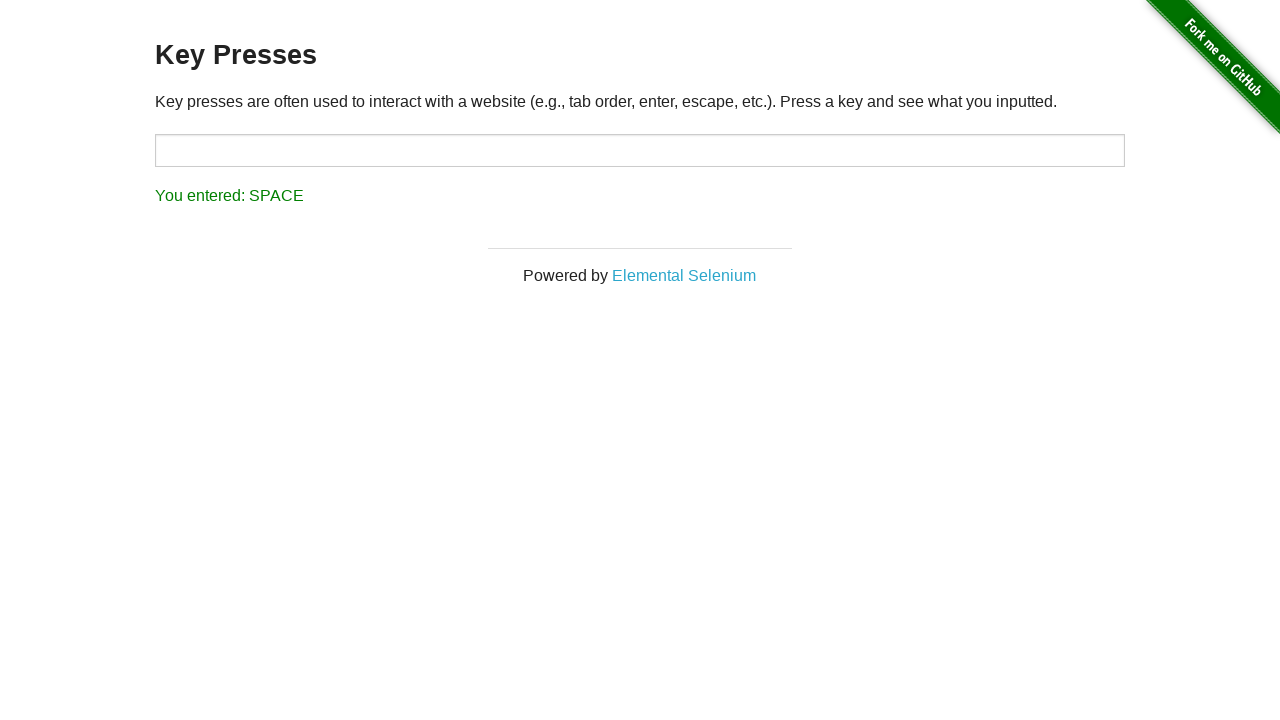

Verified result text displays 'You entered: SPACE'
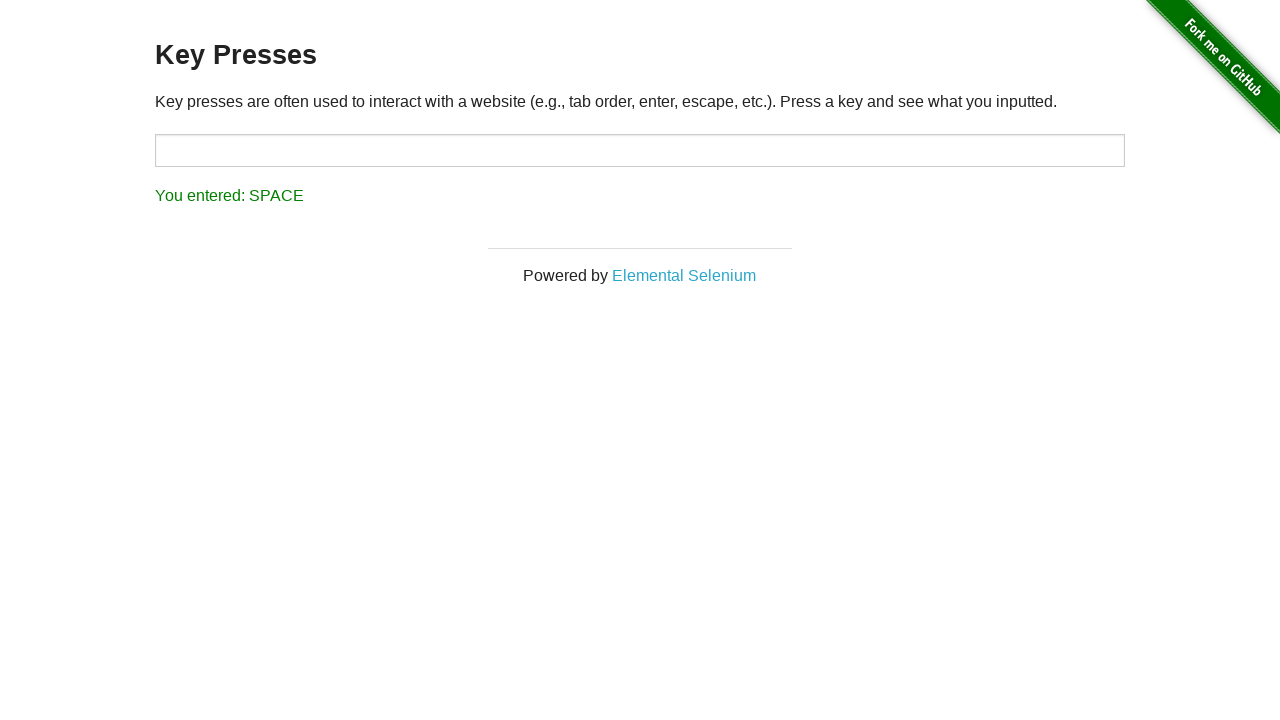

Pressed Tab key on currently focused element
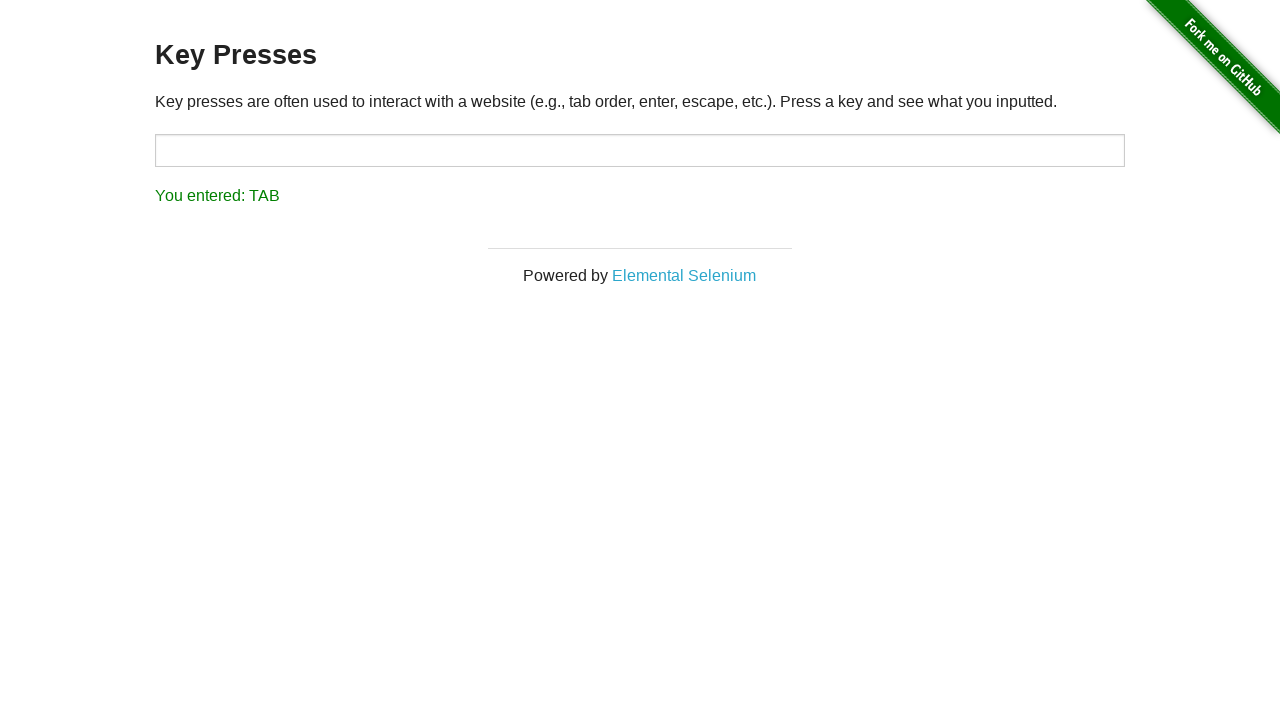

Verified result text displays 'You entered: TAB'
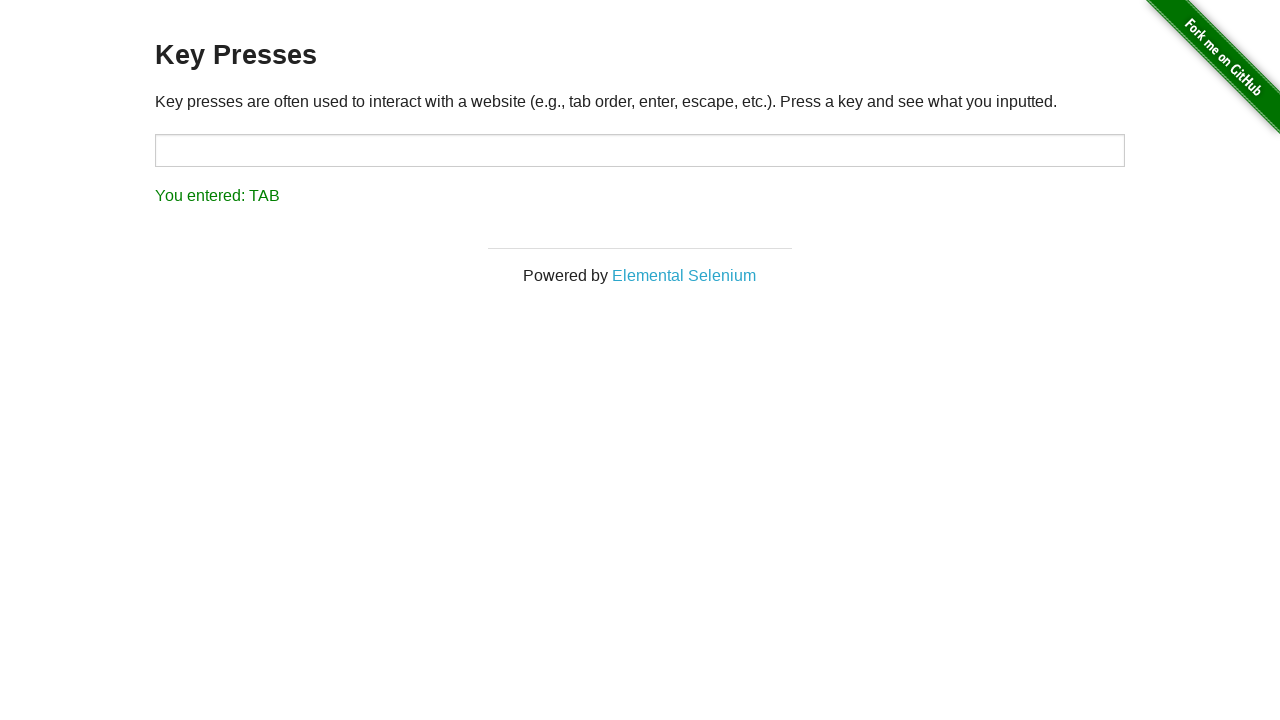

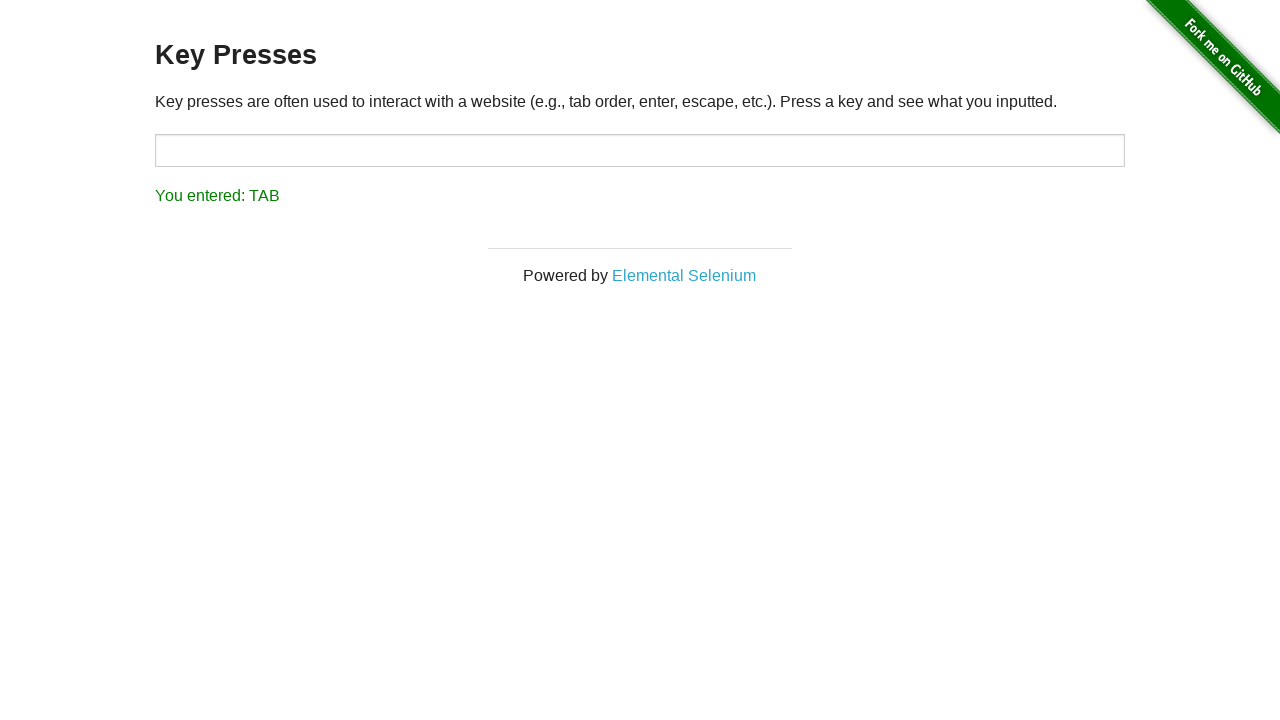